Tests pagination functionality by navigating through table pages using the next button until finding a specific row containing "Archy J"

Starting URL: http://syntaxprojects.com/table-pagination-demo.php

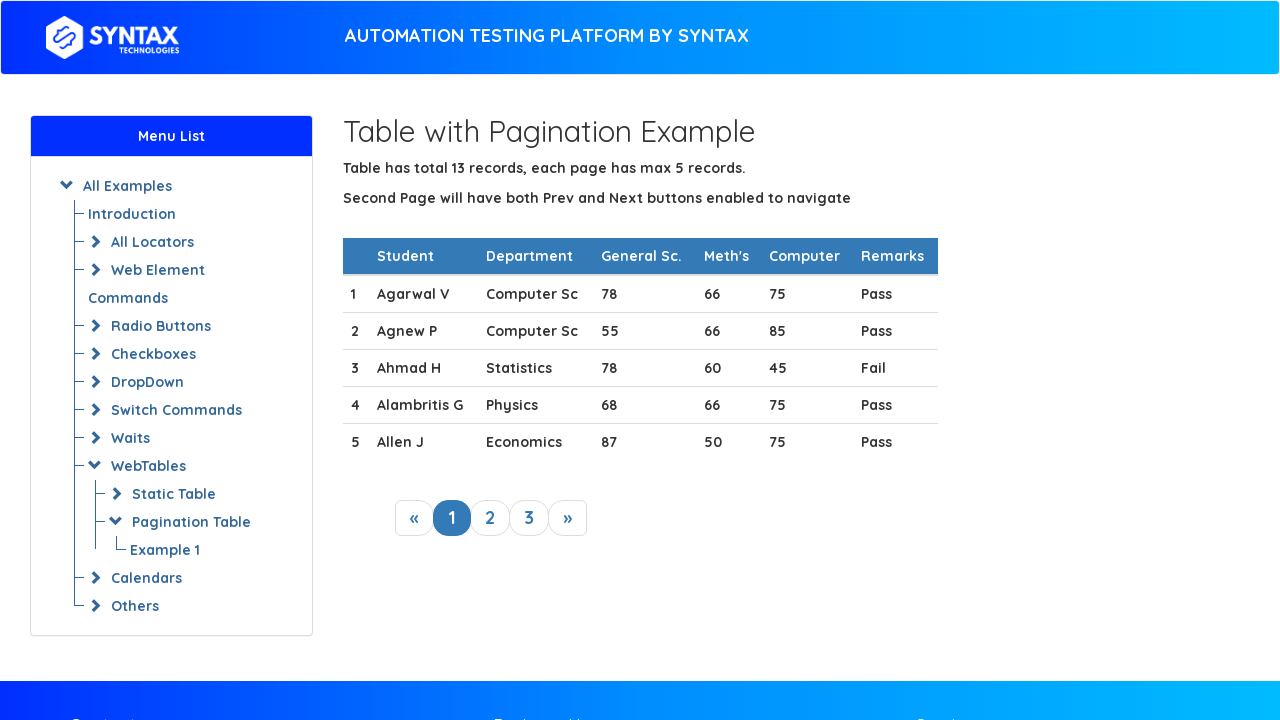

Waited for table to load
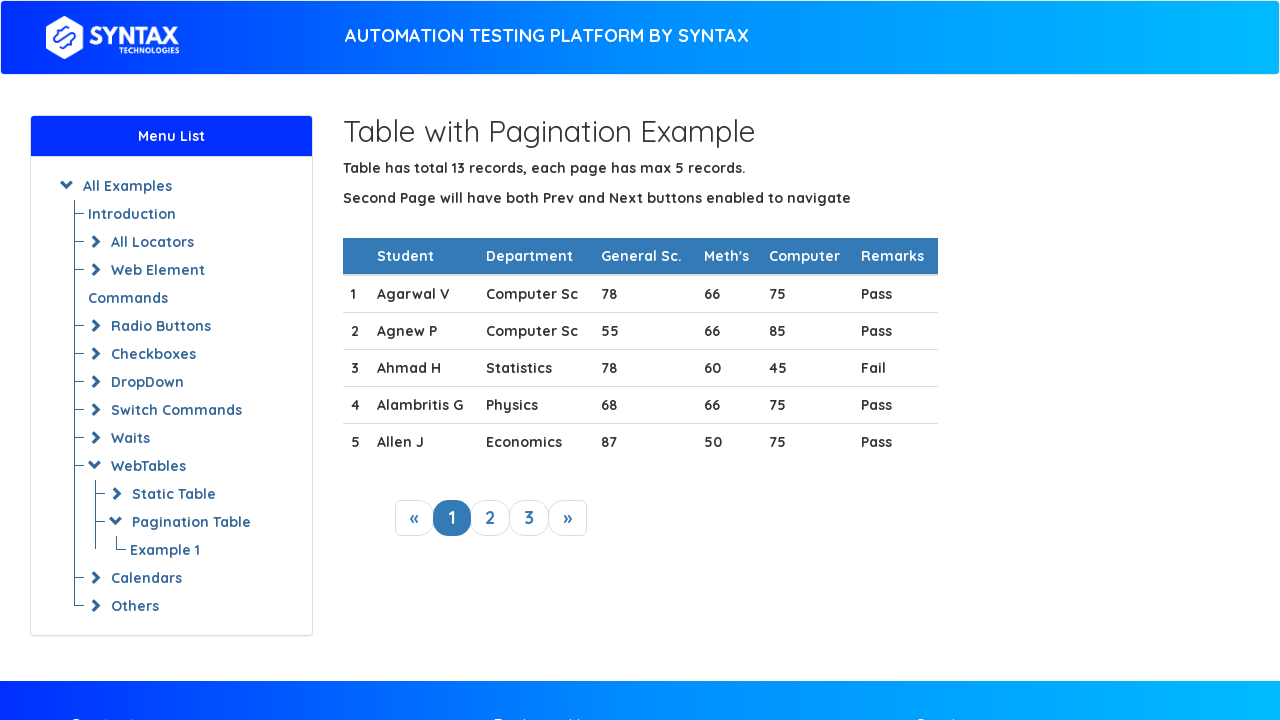

Retrieved 5 rows from current table page
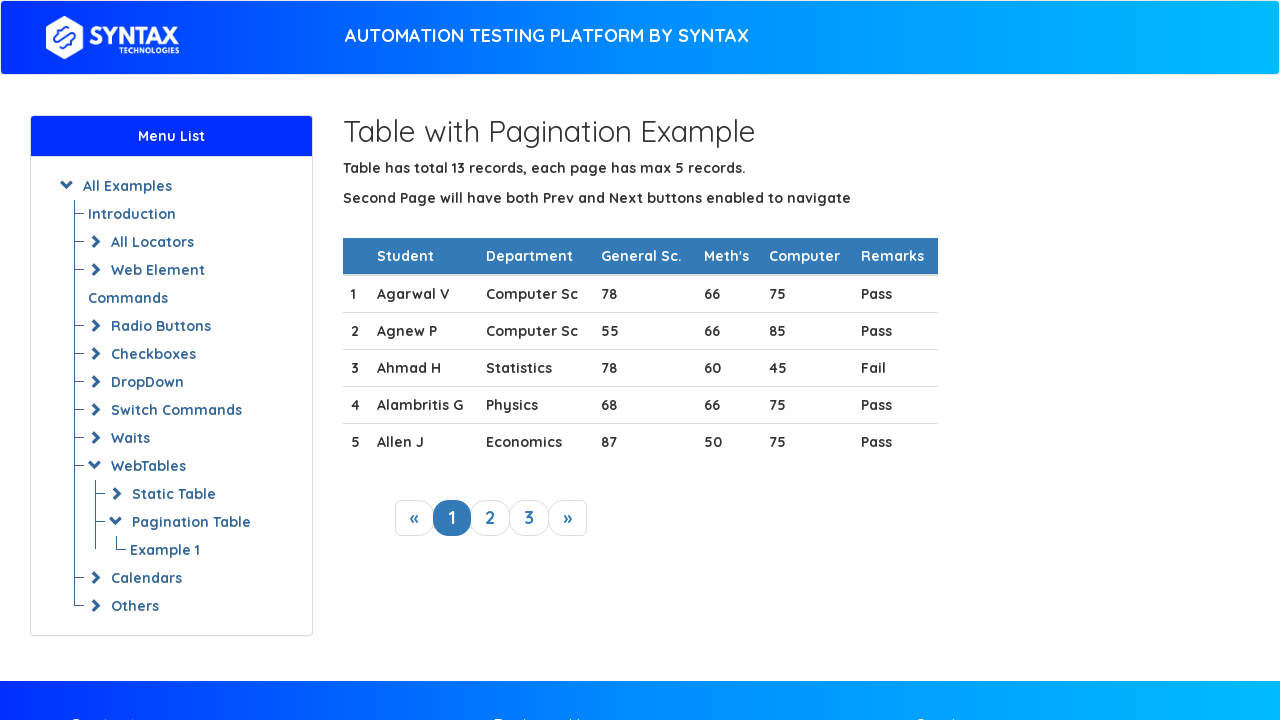

Clicked next button to navigate to next page at (568, 518) on xpath=//a[@class='next_link']
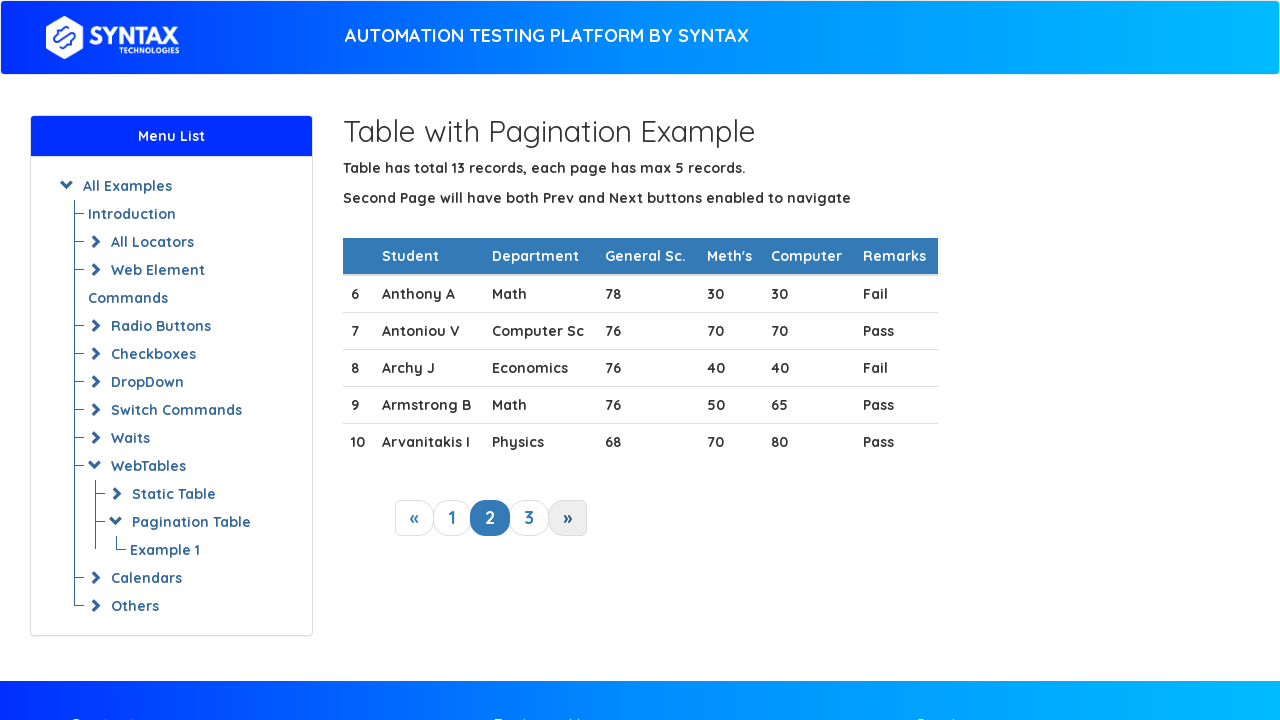

Waited for table to update after pagination
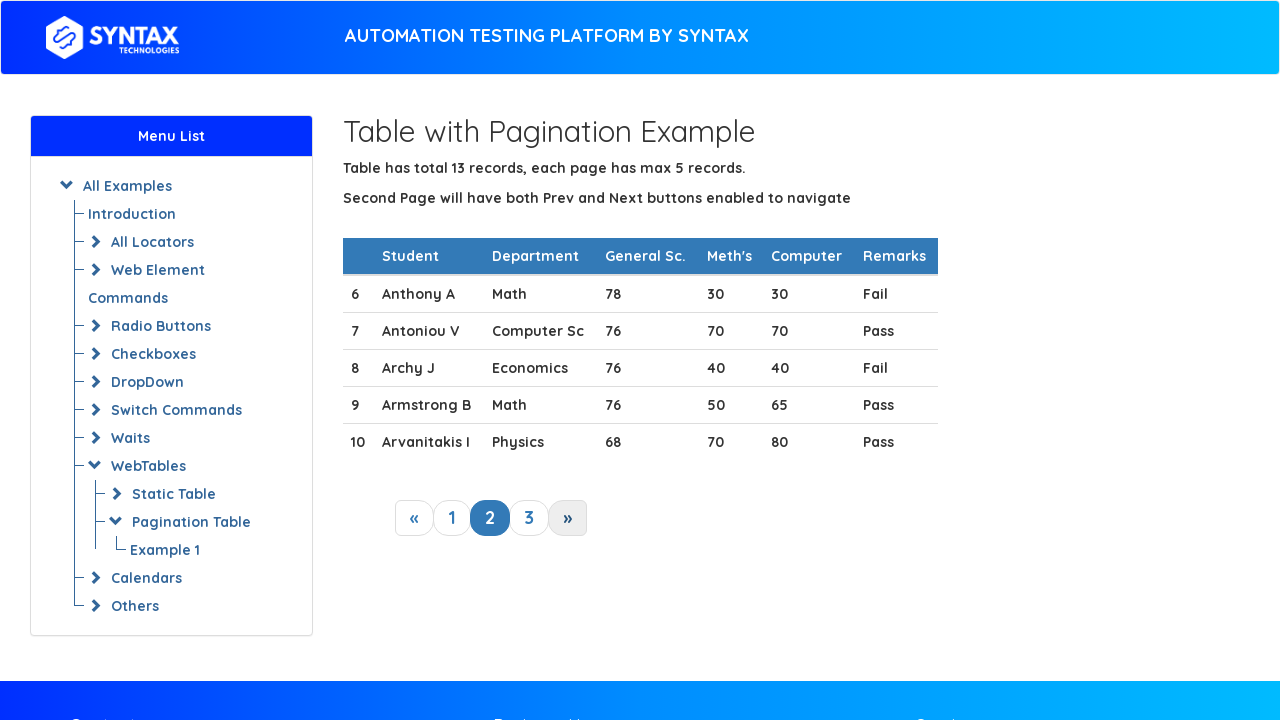

Retrieved 5 rows from current table page
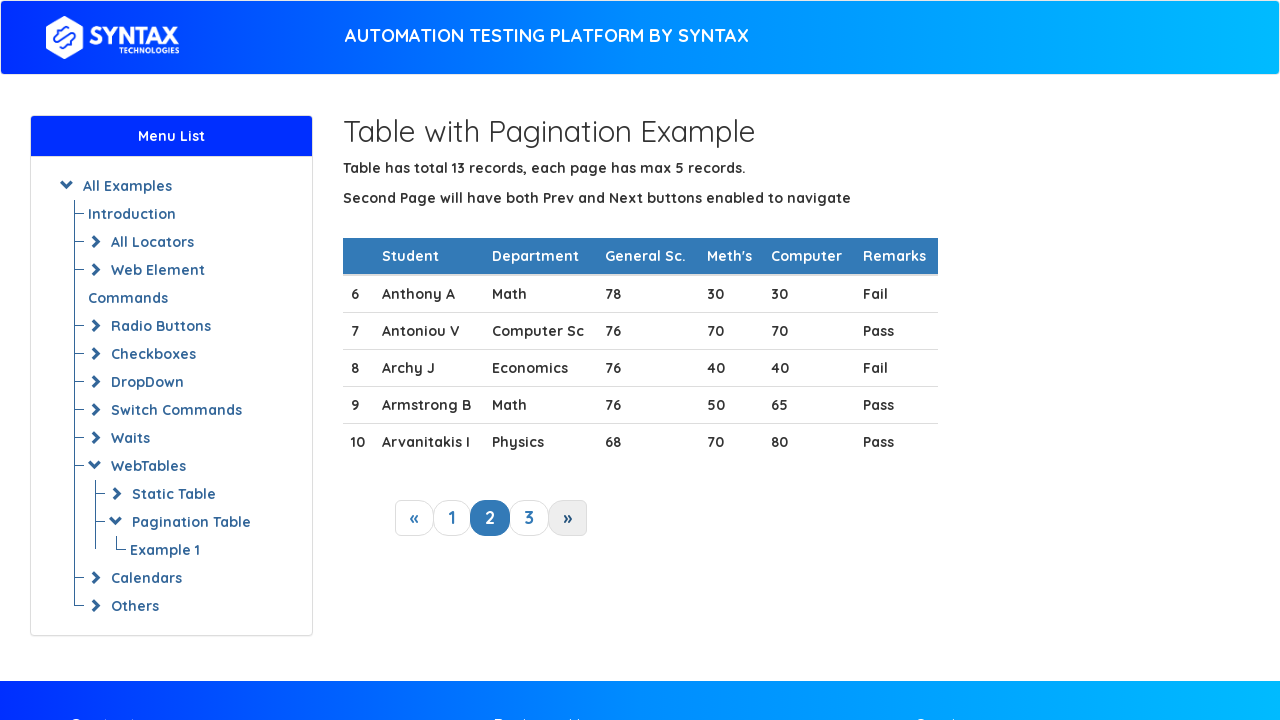

Found target row containing 'Archy J'
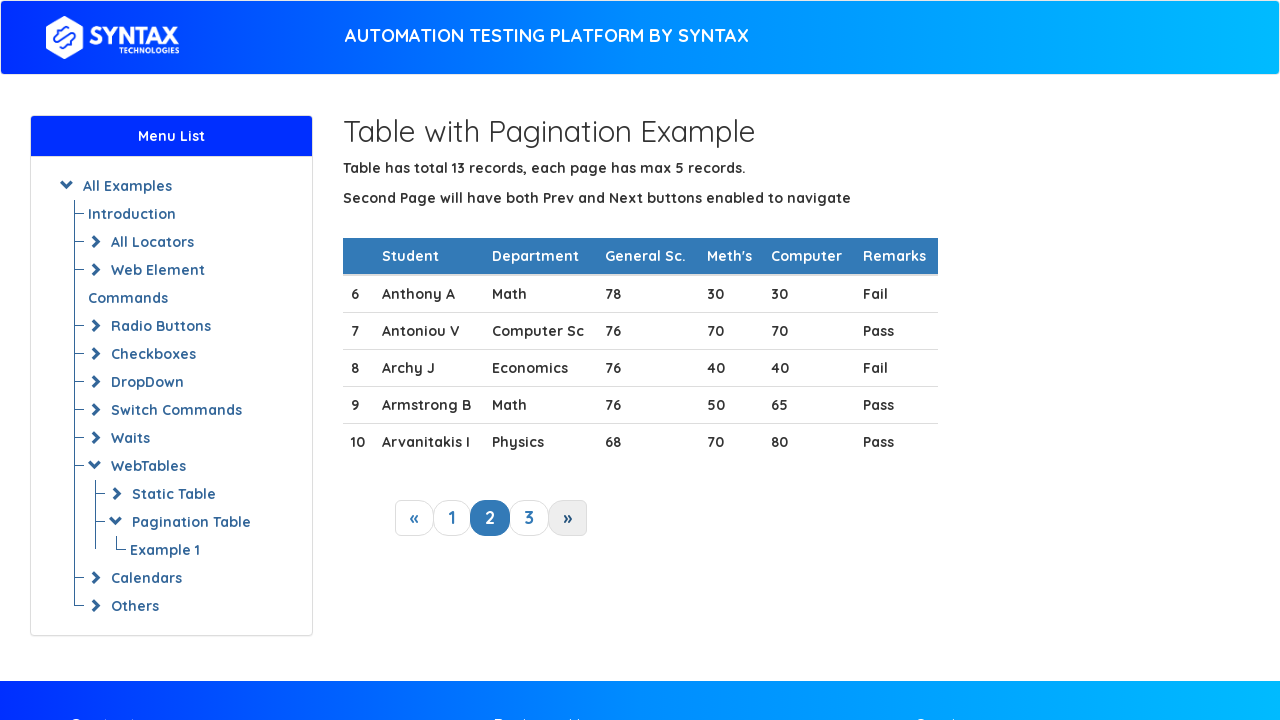

Verified that row containing 'Archy J' is visible in table
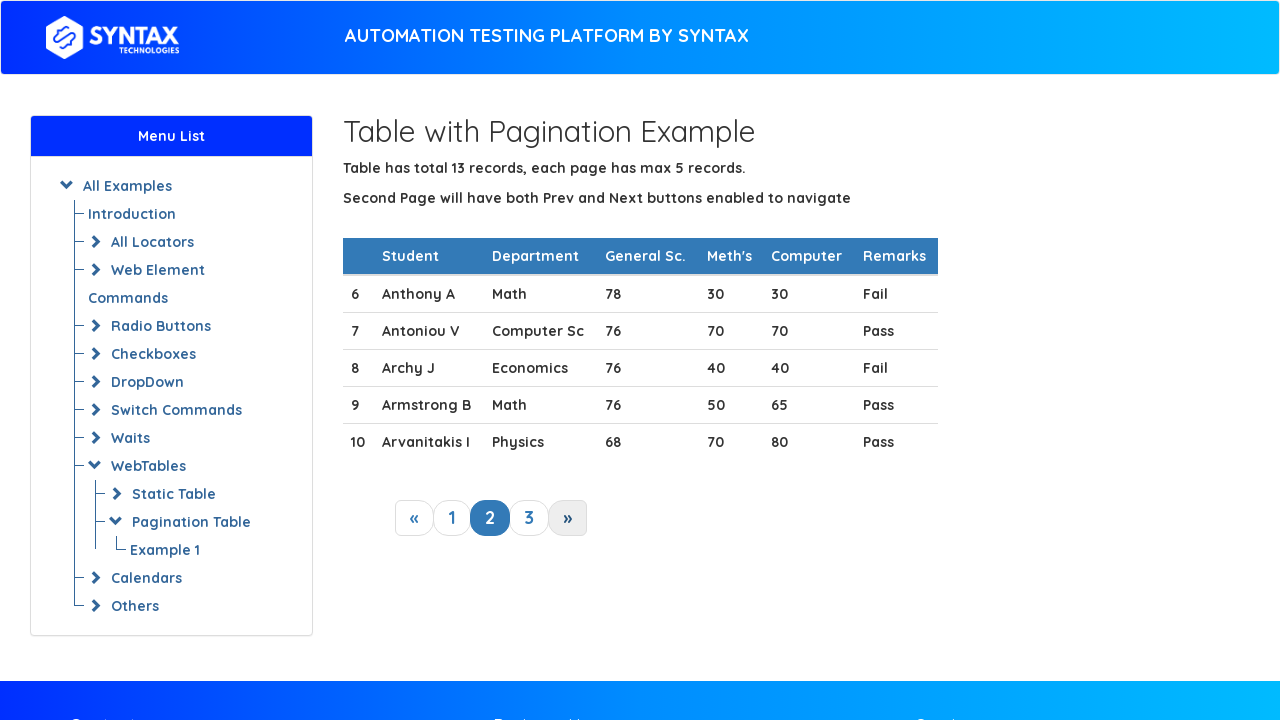

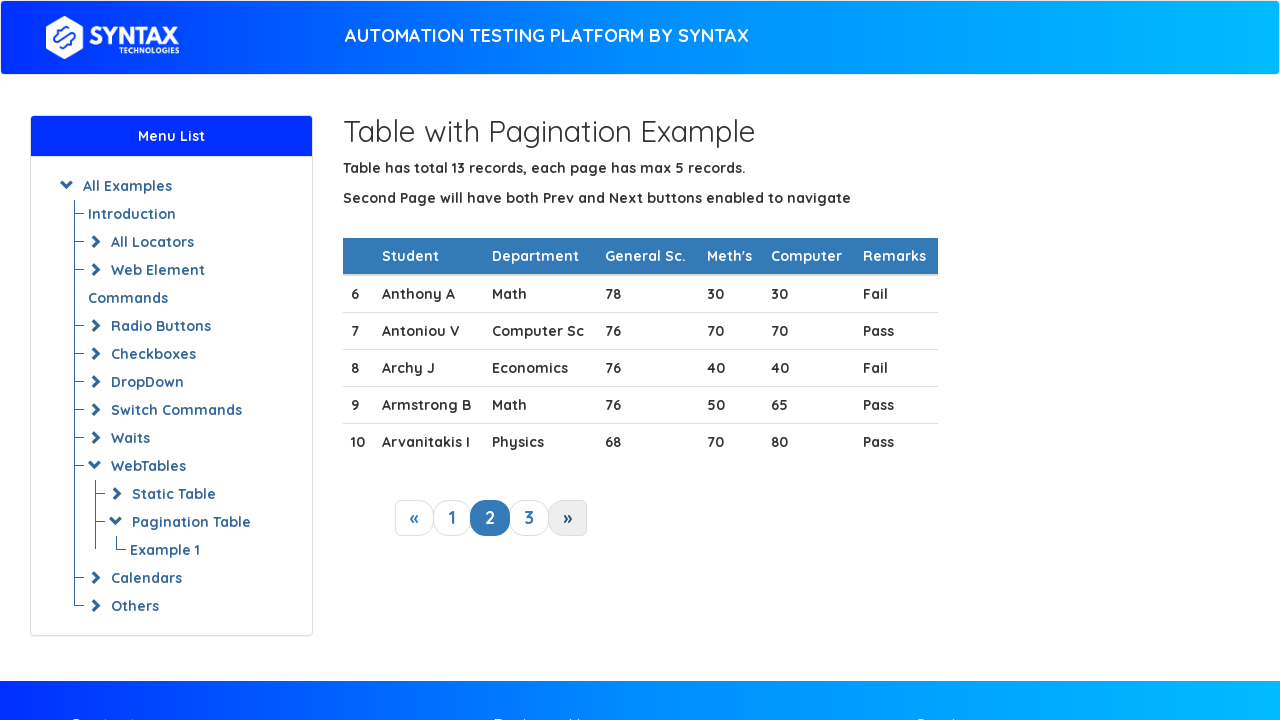